Navigates to the webmigrates staging page and loads it with a maximized browser window

Starting URL: https://staging.greatwisher.com/webmigrates/

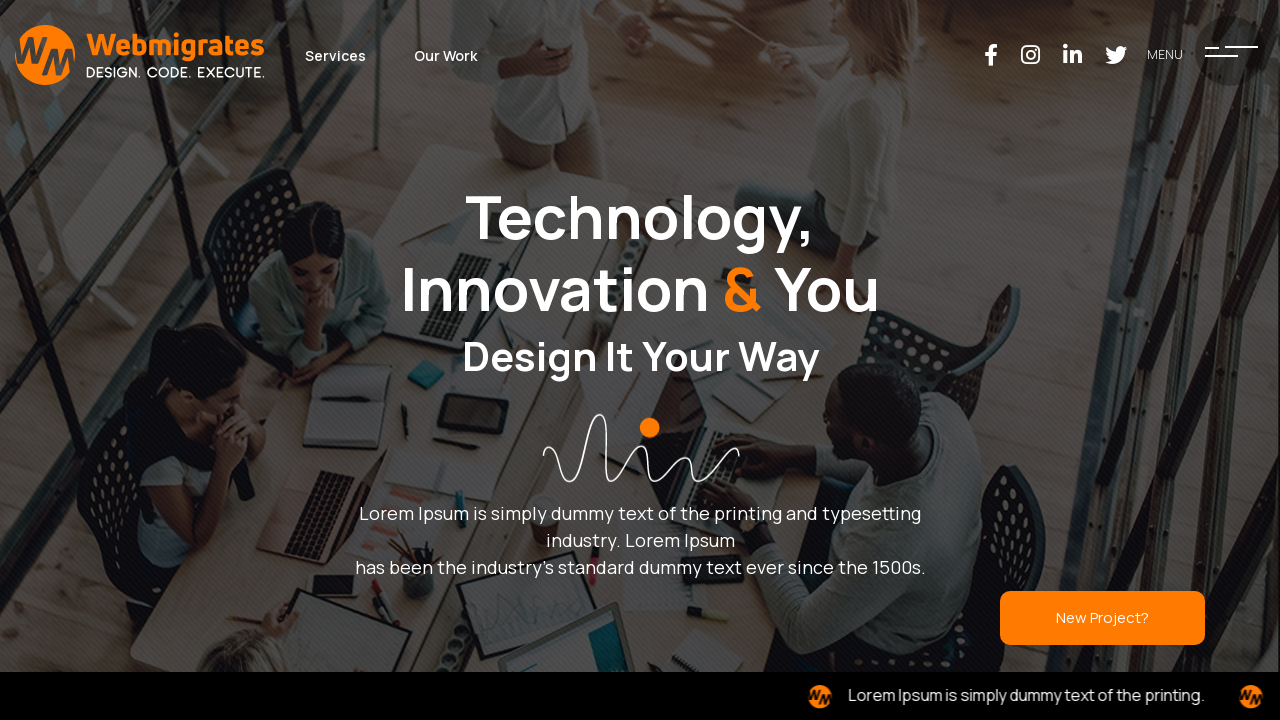

Waited for page to reach domcontentloaded state
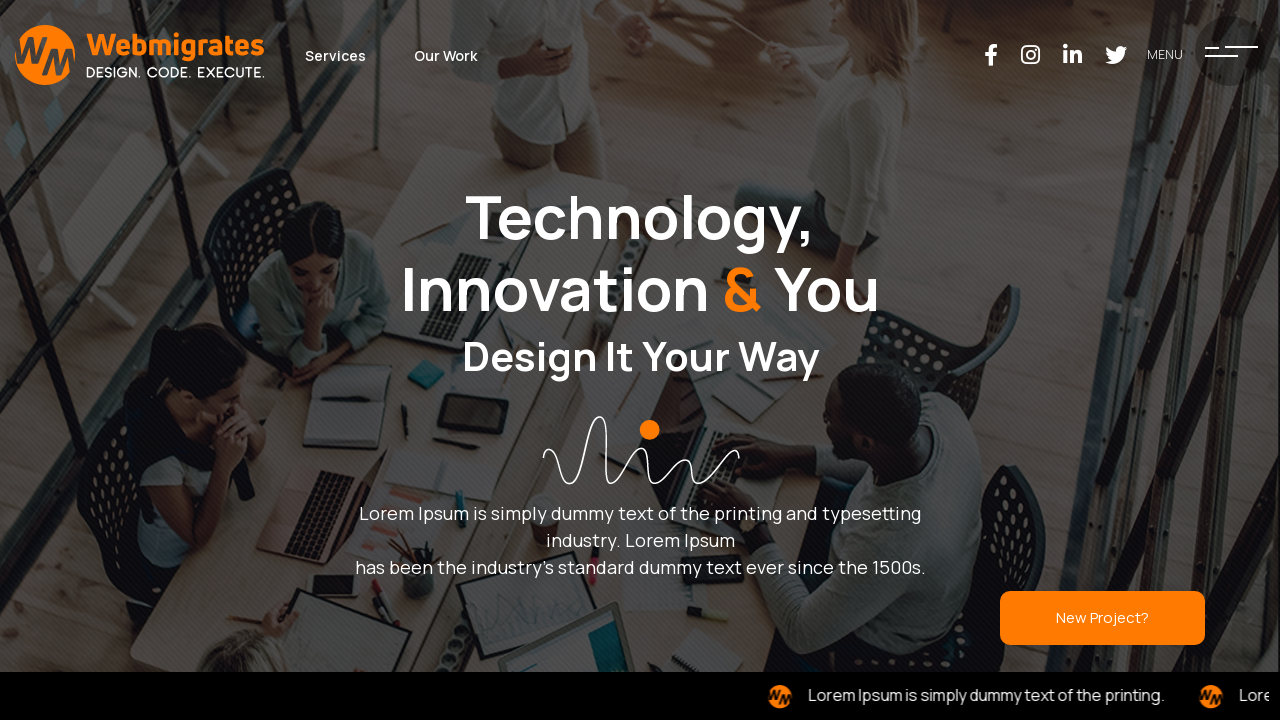

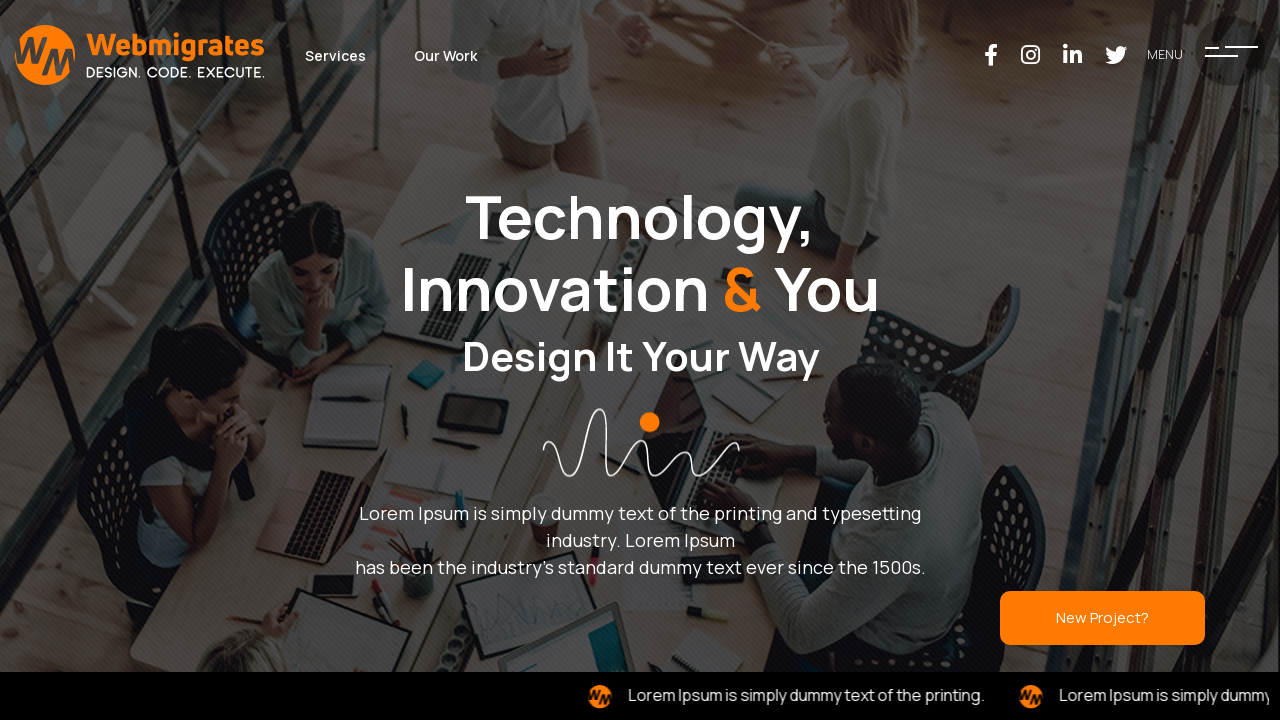